Tests dropdown menu functionality by selecting an option from a dropdown by visible text

Starting URL: https://www.globalsqa.com/demo-site/select-dropdown-menu/

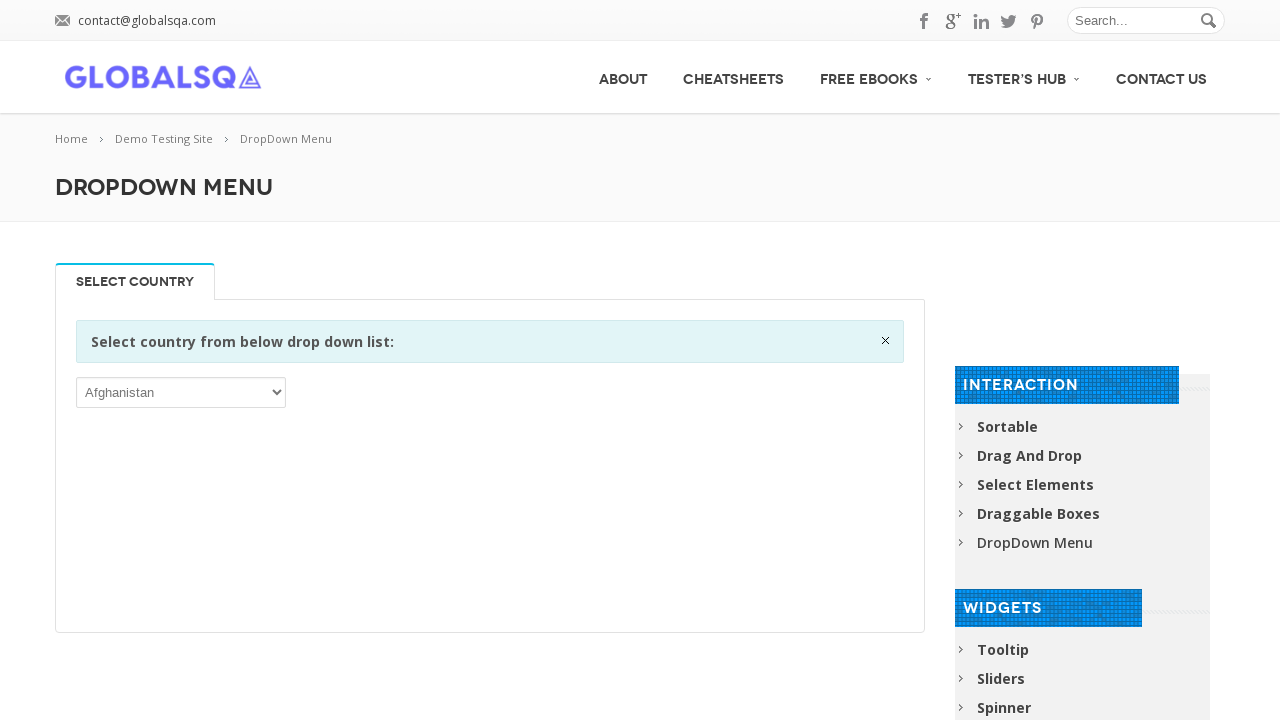

Selected 'Jordan' from the dropdown menu on select
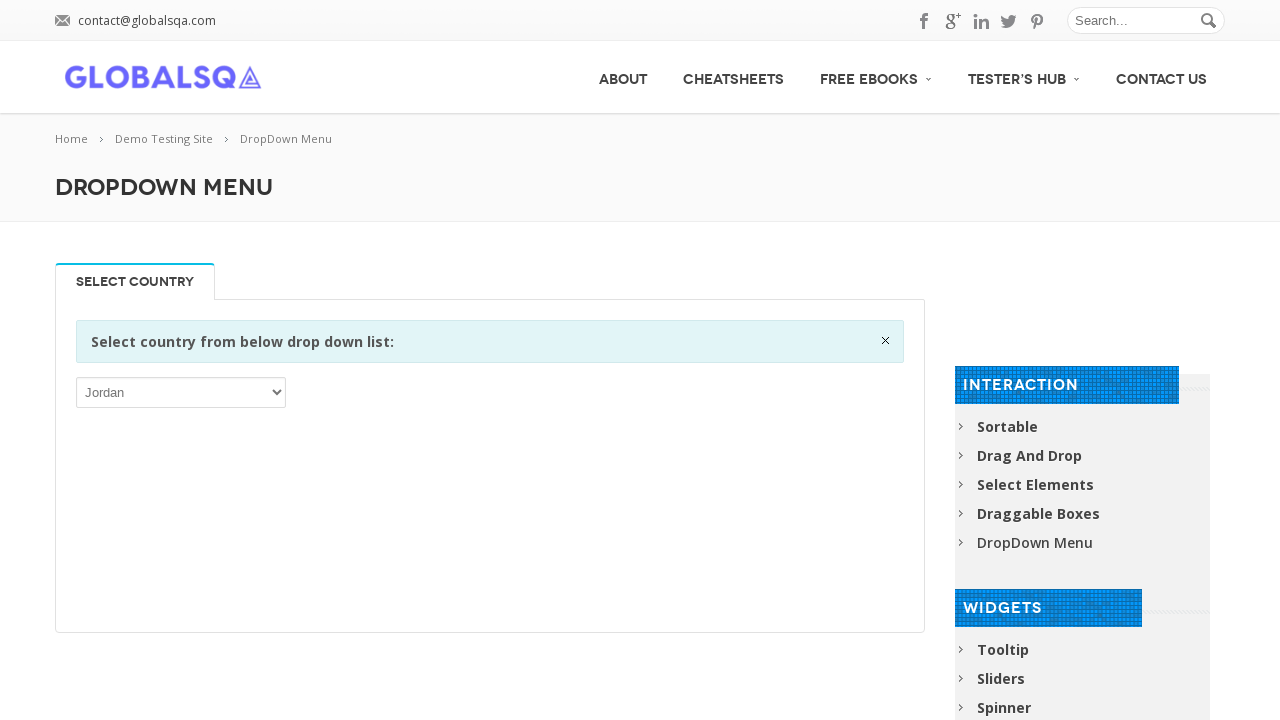

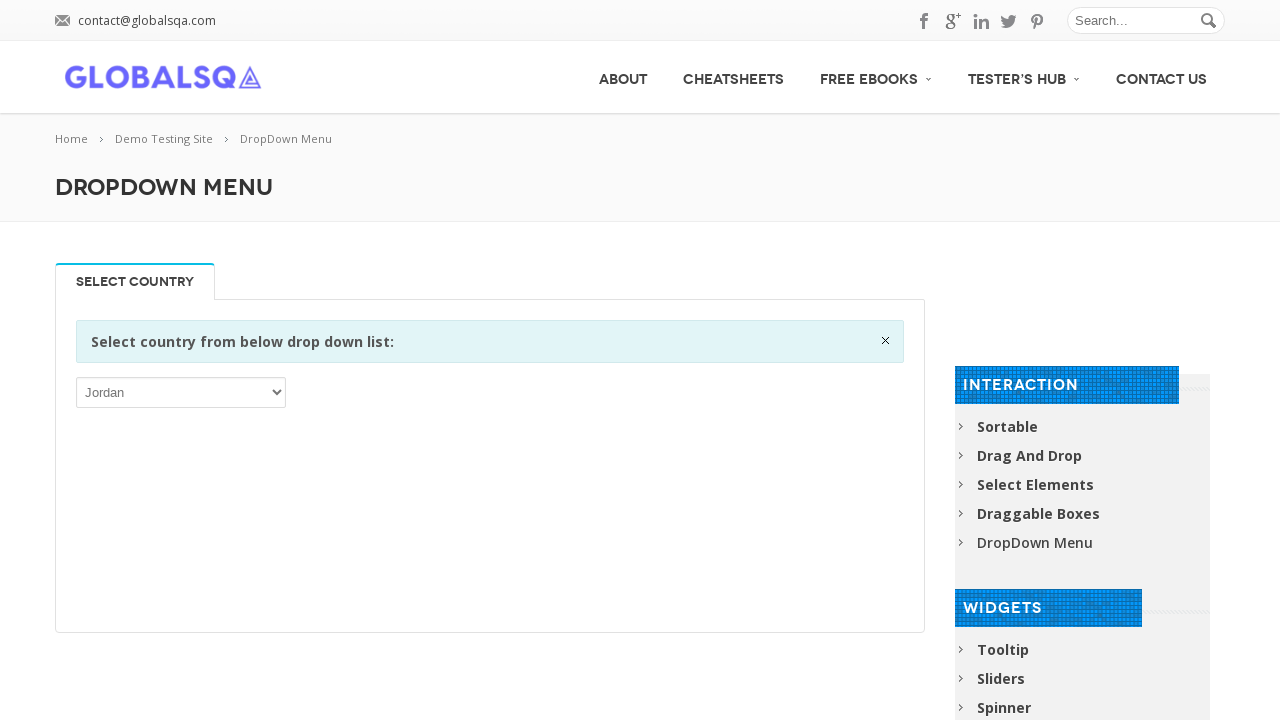